Tests drag and drop functionality by dragging element A to element B's position

Starting URL: https://the-internet.herokuapp.com/drag_and_drop

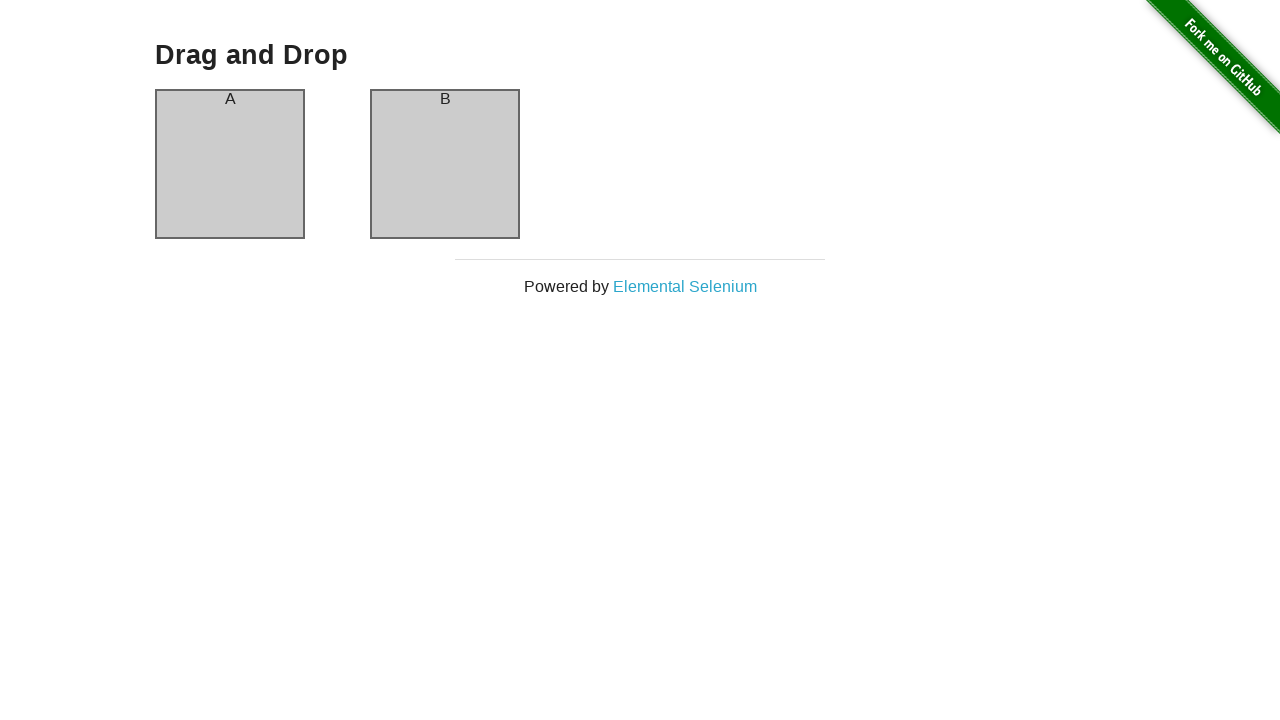

Located source element (Column A) for drag and drop
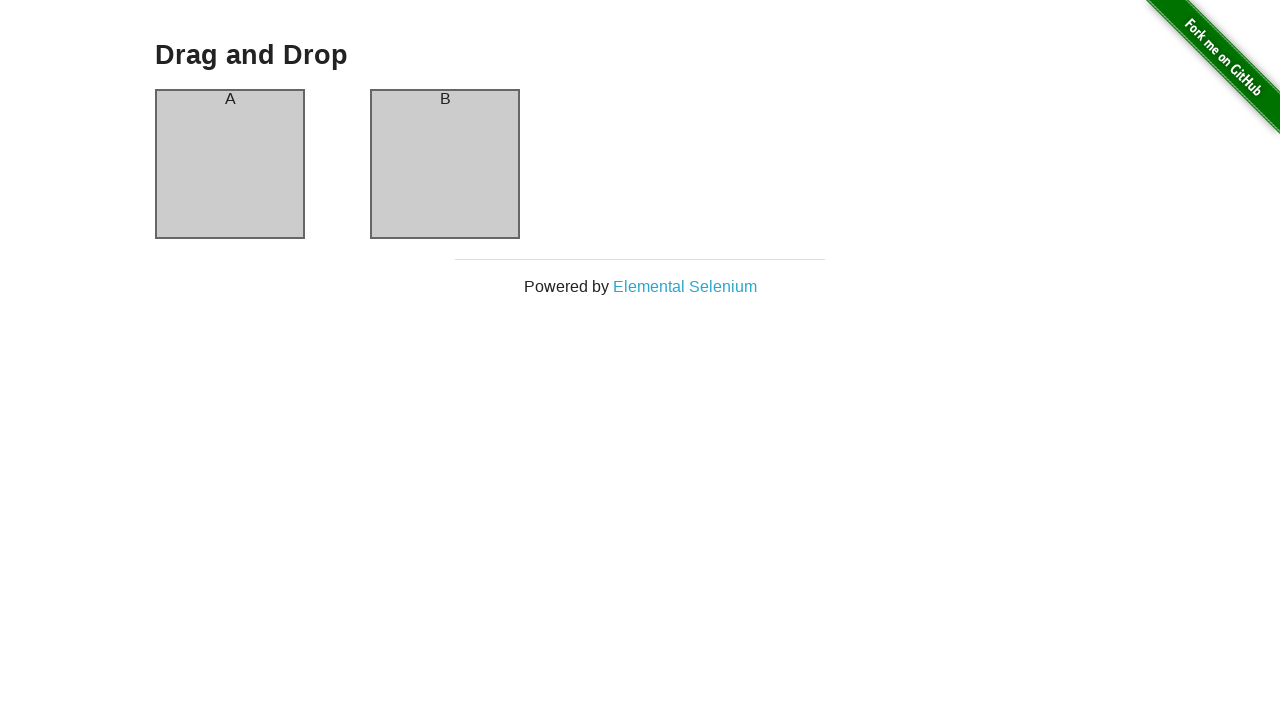

Located target element (Column B) for drag and drop
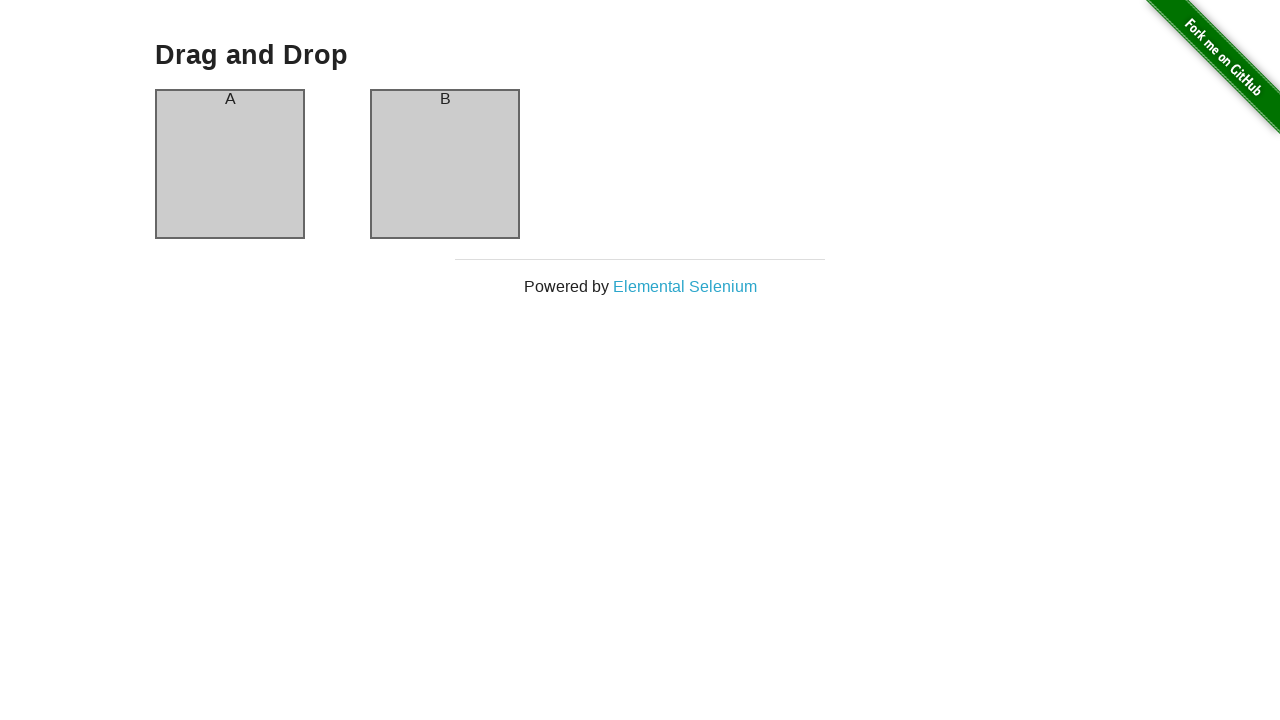

Dragged element A to element B's position at (445, 164)
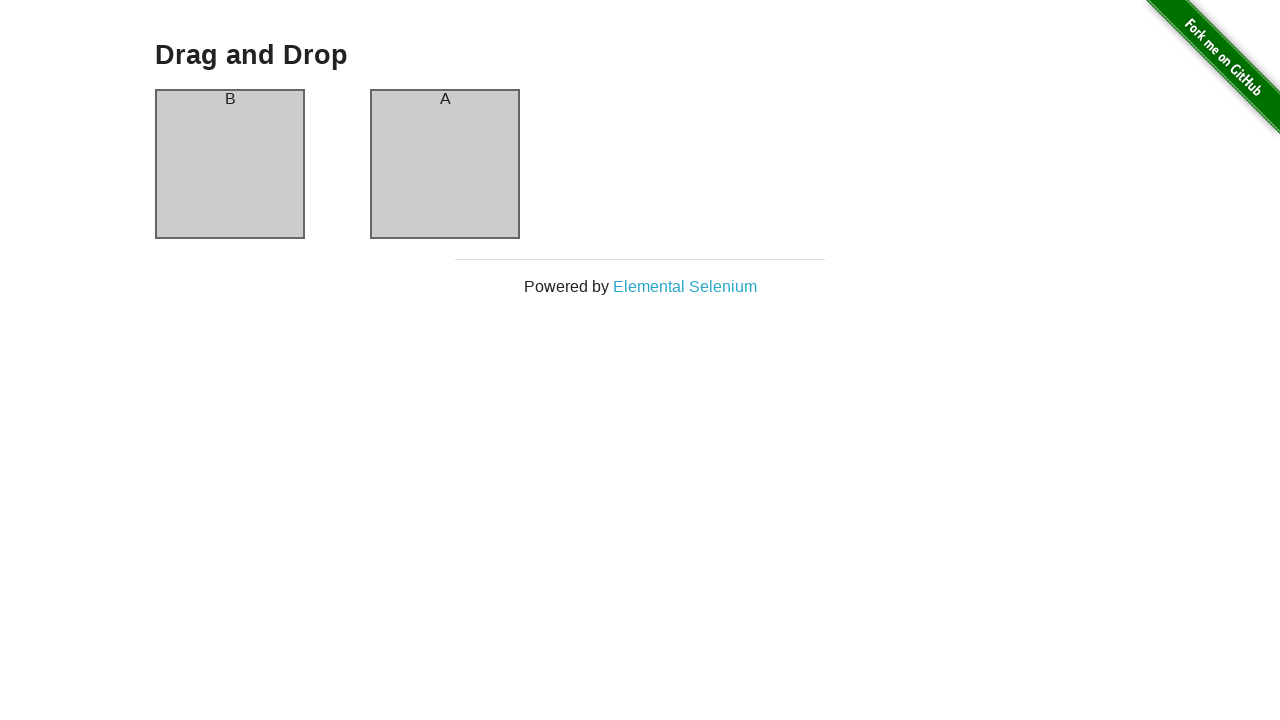

Waited 2 seconds to observe drag and drop result
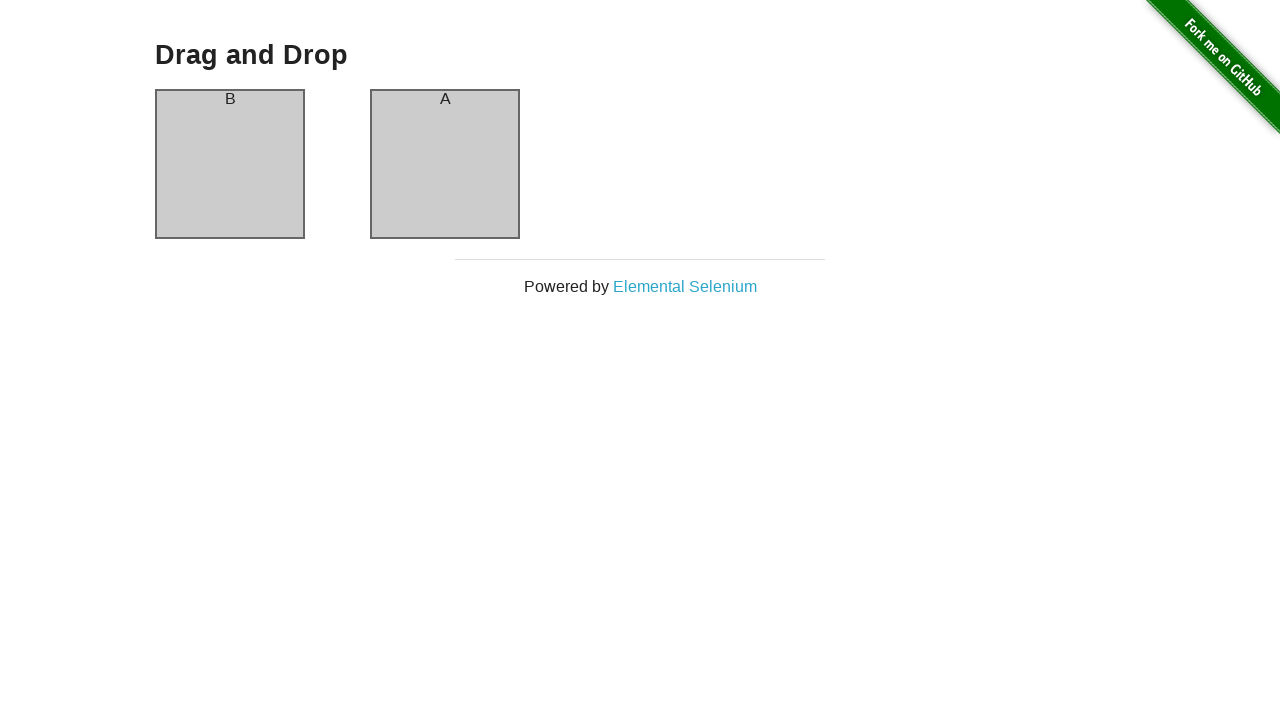

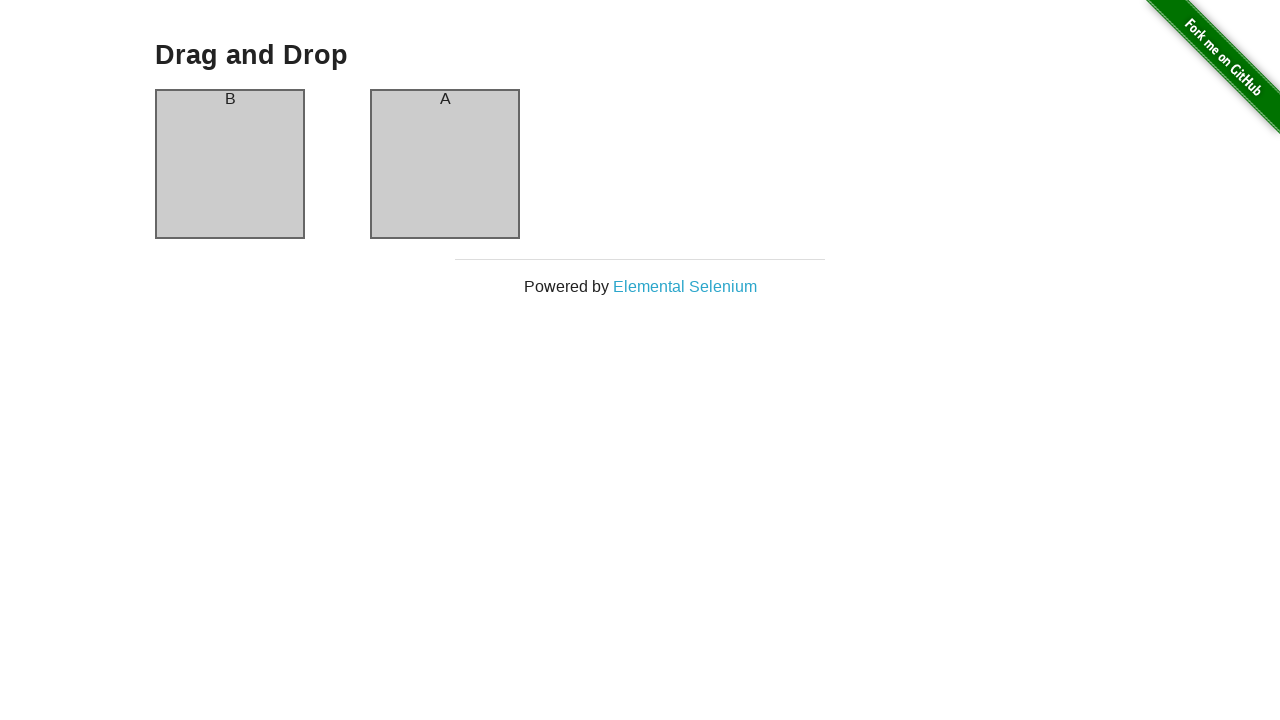